Navigates to a blog page and selects an option from a dropdown menu by index

Starting URL: https://omayo.blogspot.com/

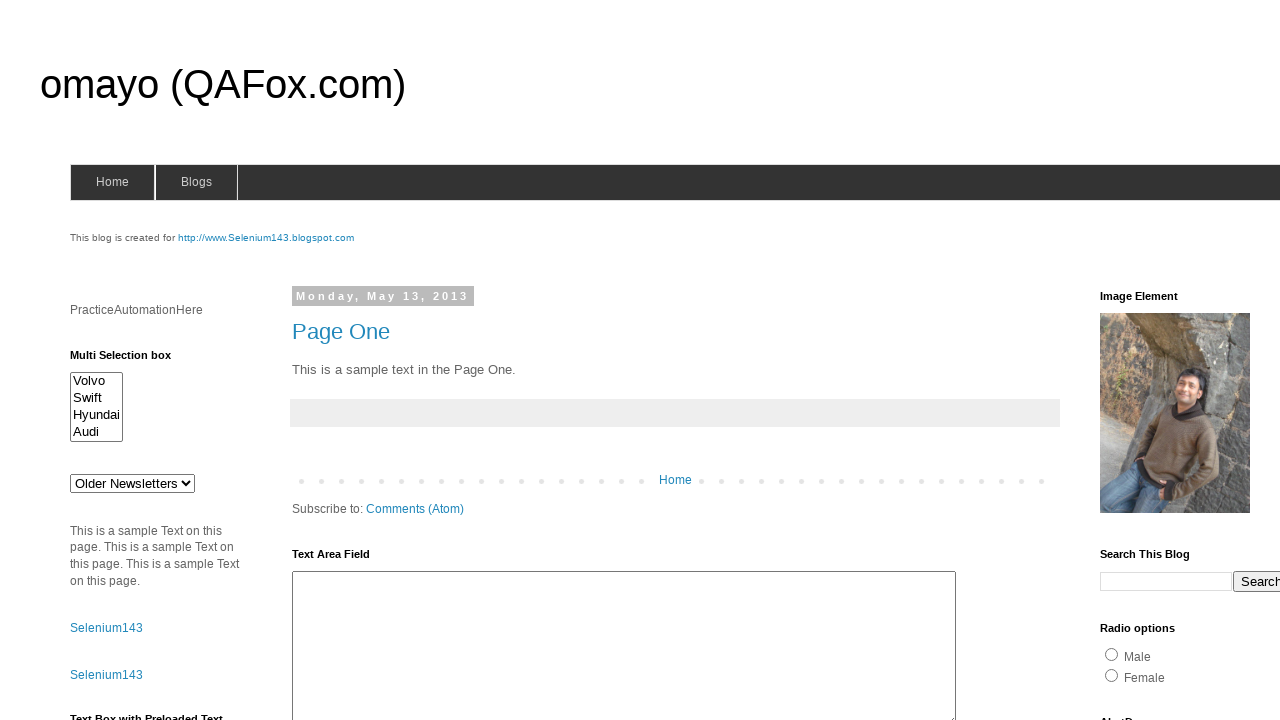

Located dropdown element with id 'drop1'
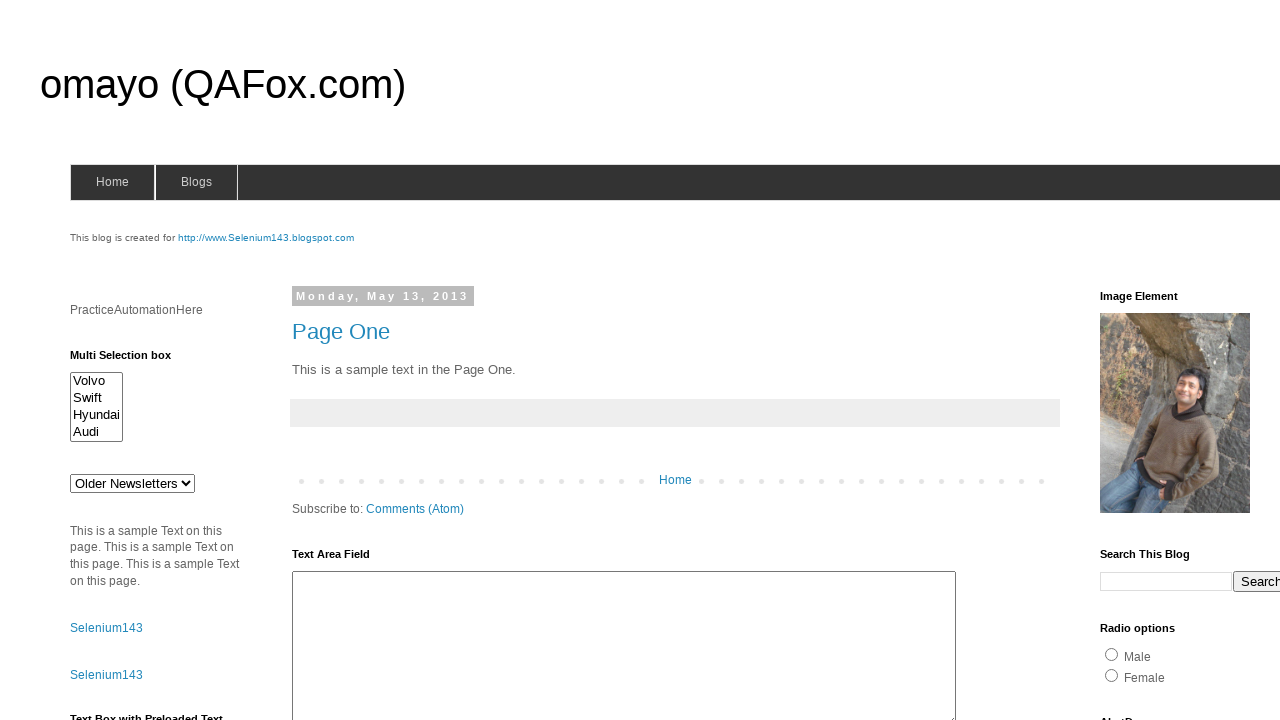

Selected 4th option (index 3) from dropdown menu on xpath=//*[@id='drop1']
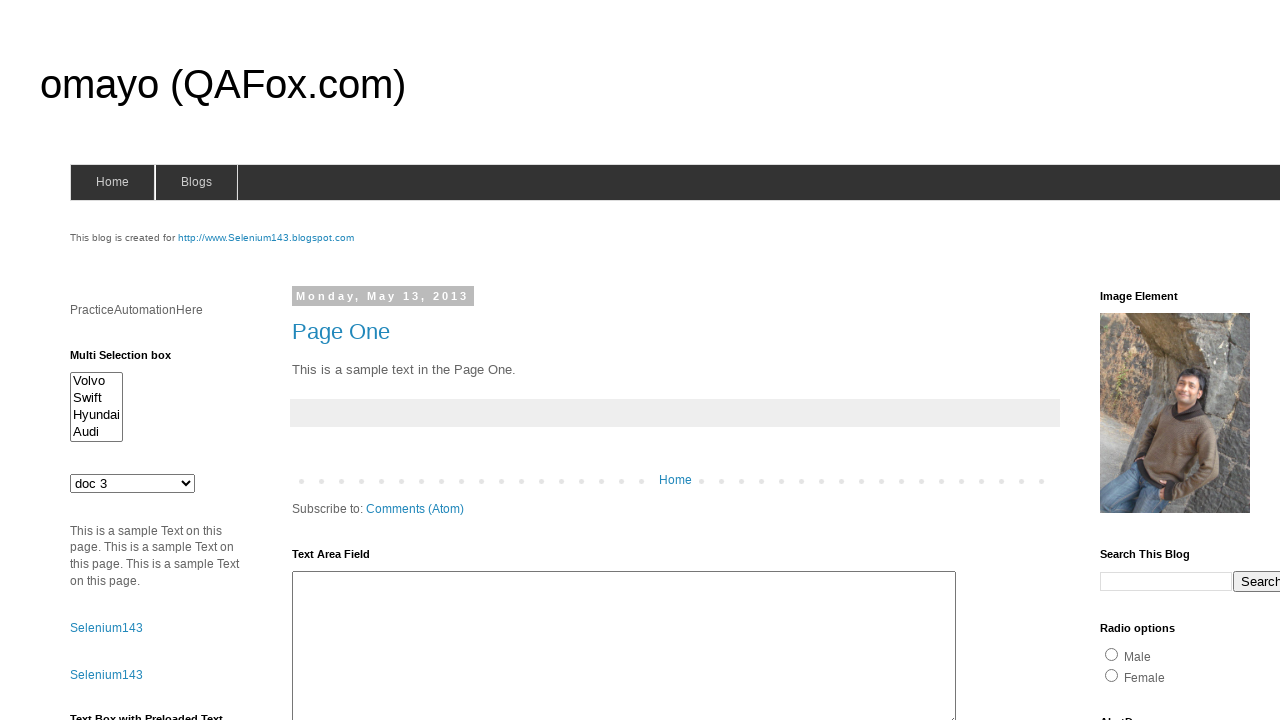

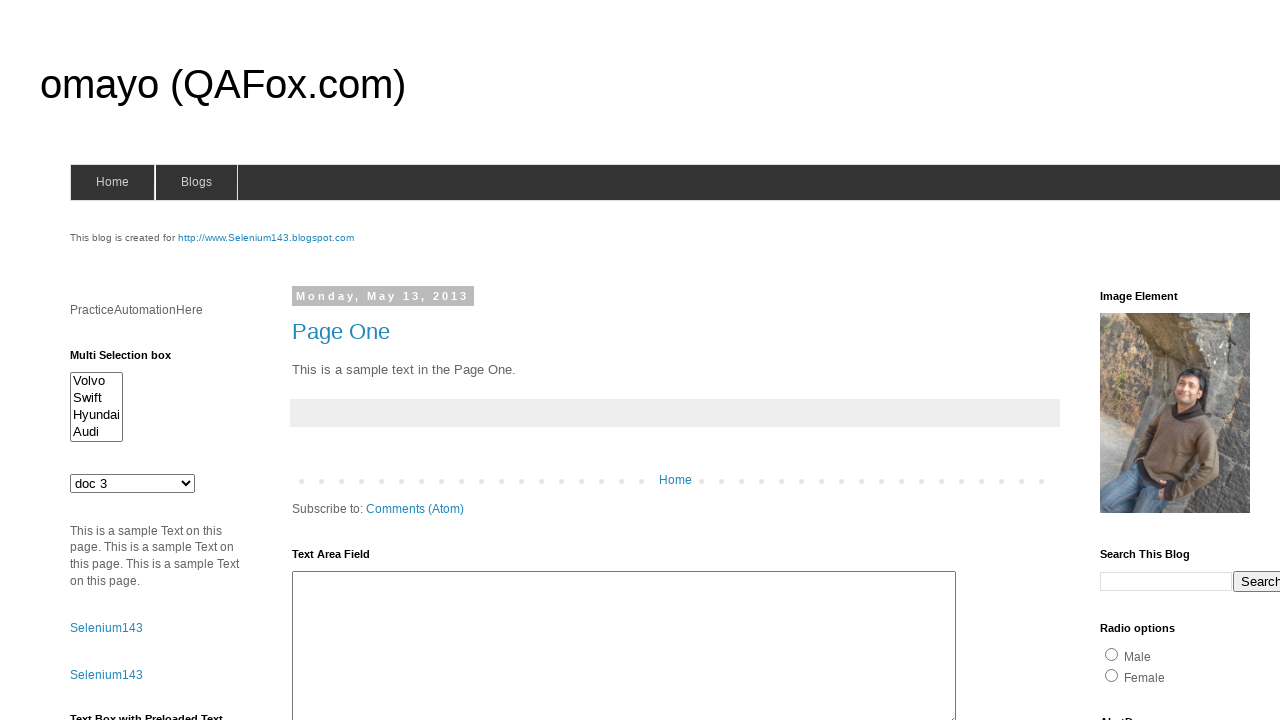